Opens GitHub homepage and verifies the page title contains "github"

Starting URL: https://github.com

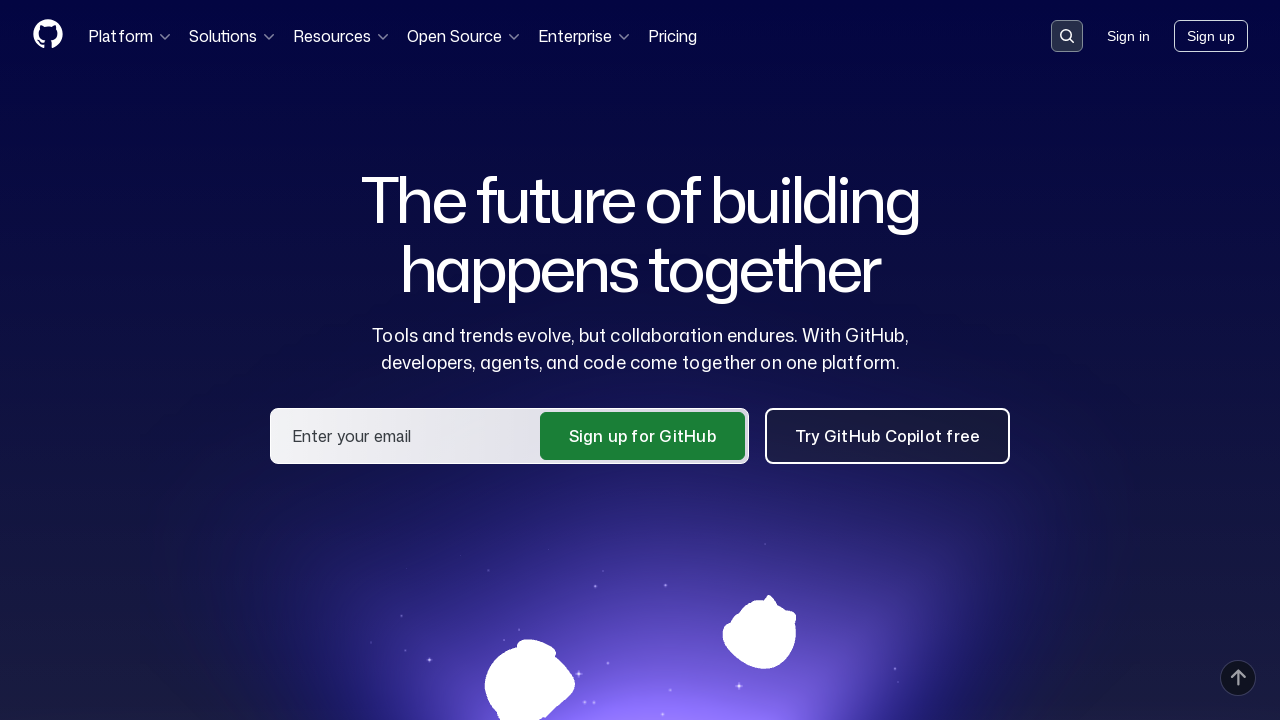

Navigated to GitHub homepage
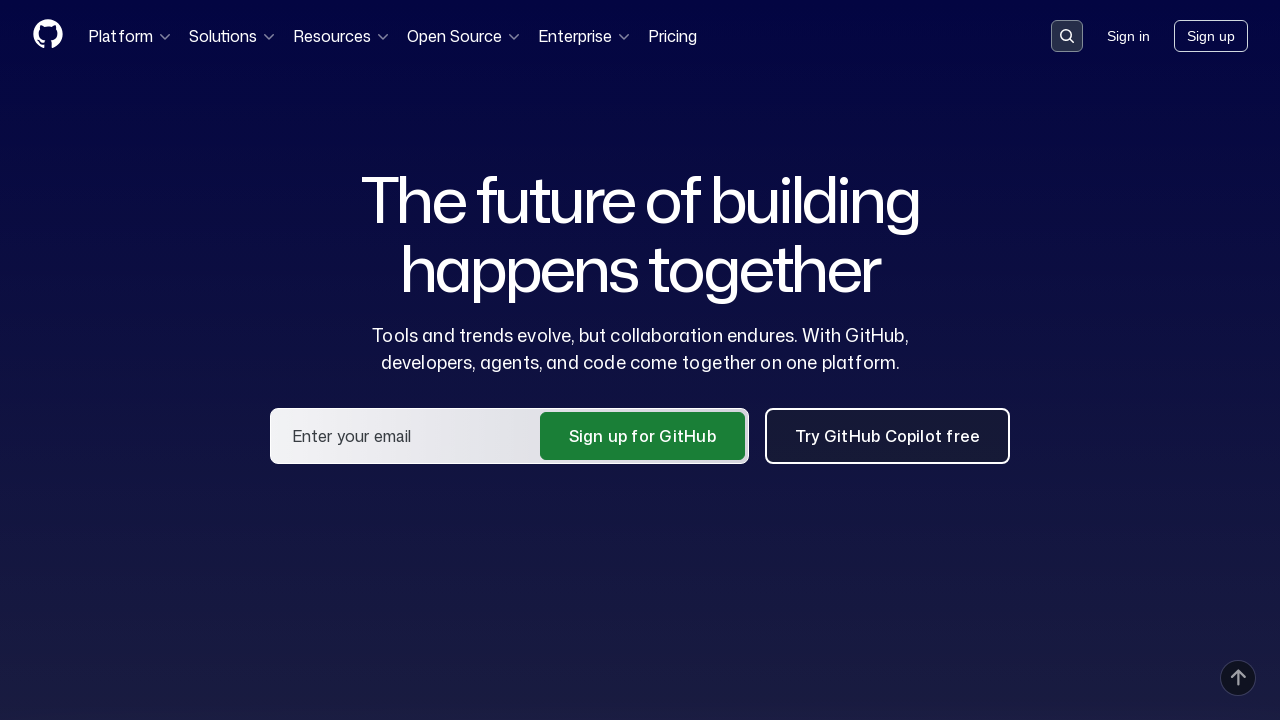

Verified page title contains 'github'
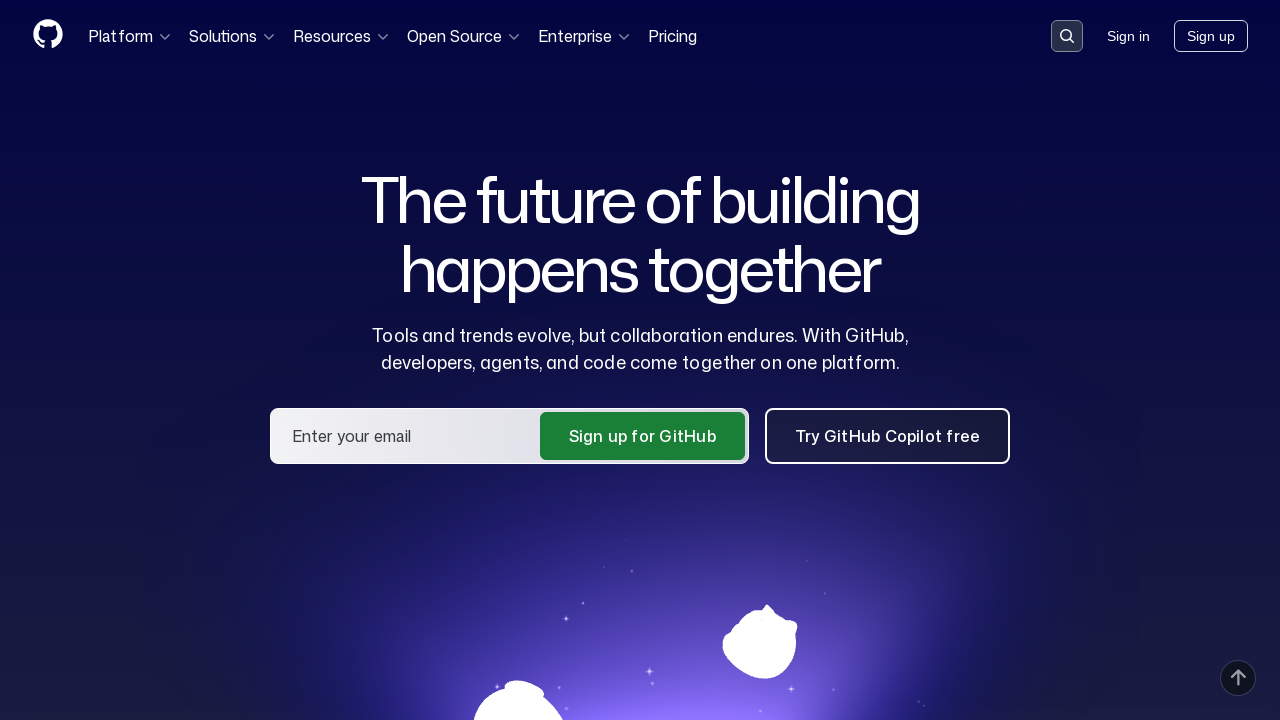

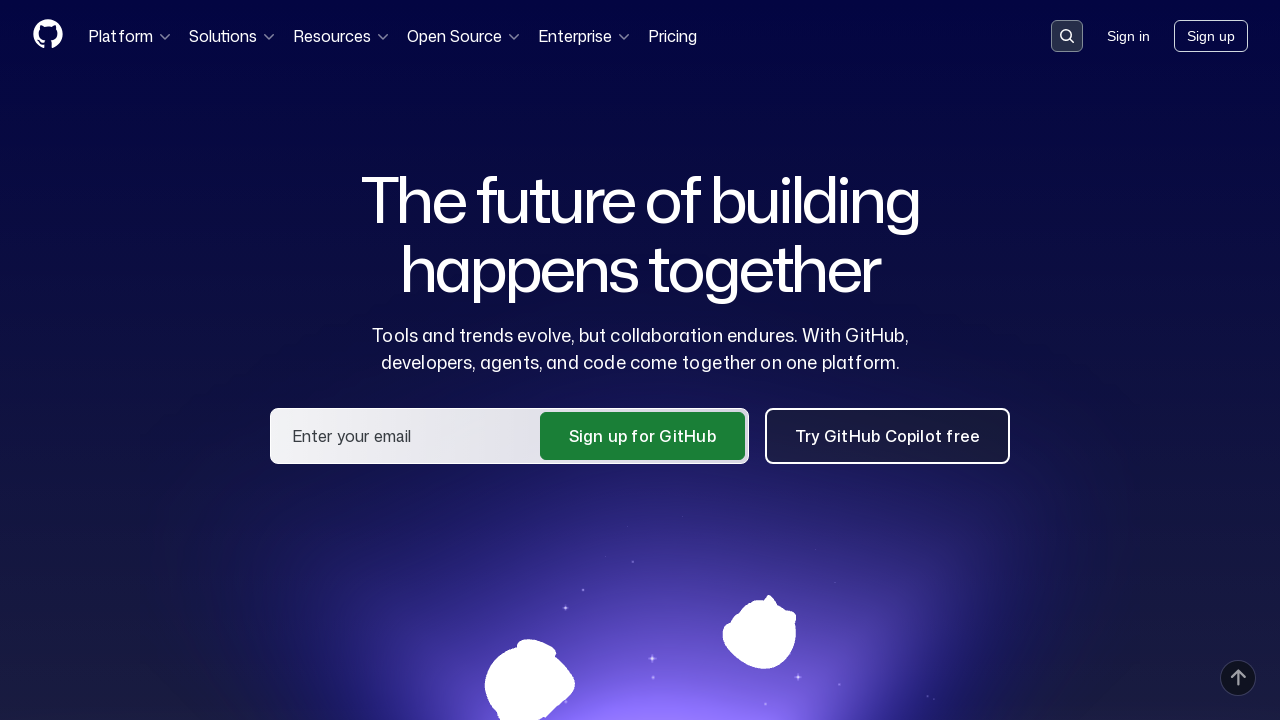